Tests marking all todo items as completed using the toggle all checkbox

Starting URL: https://demo.playwright.dev/todomvc

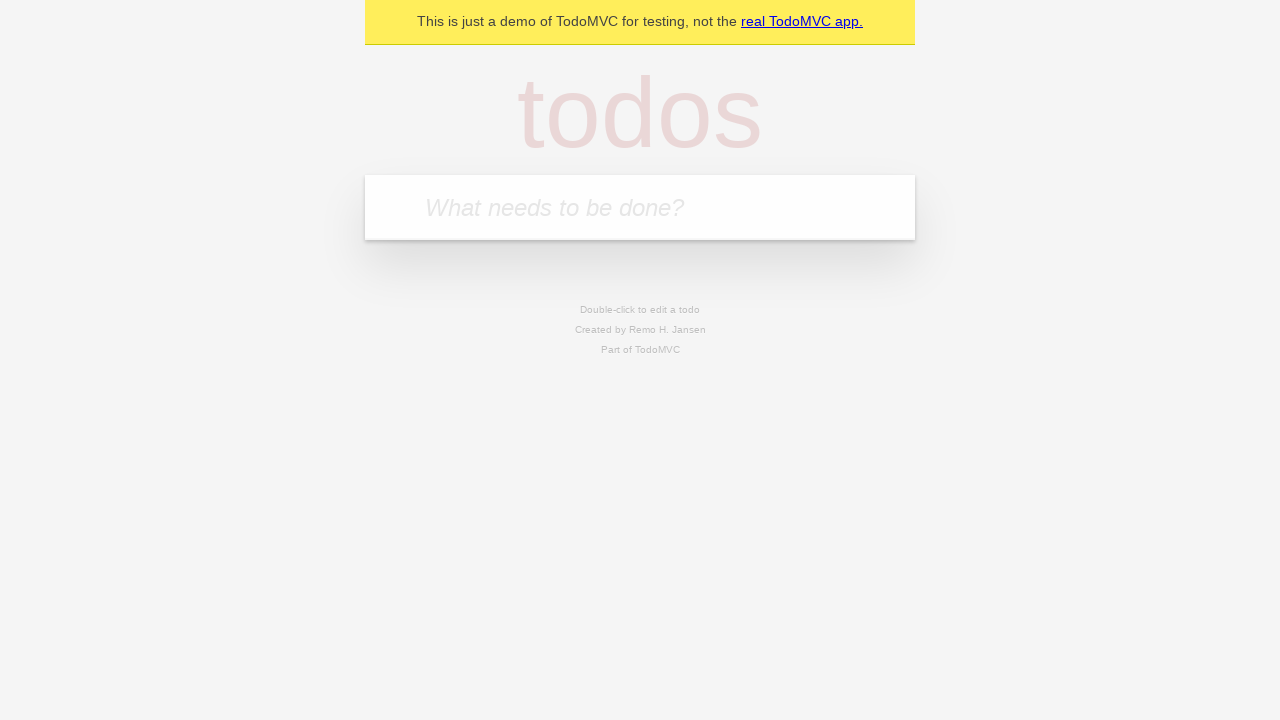

Located the todo input field
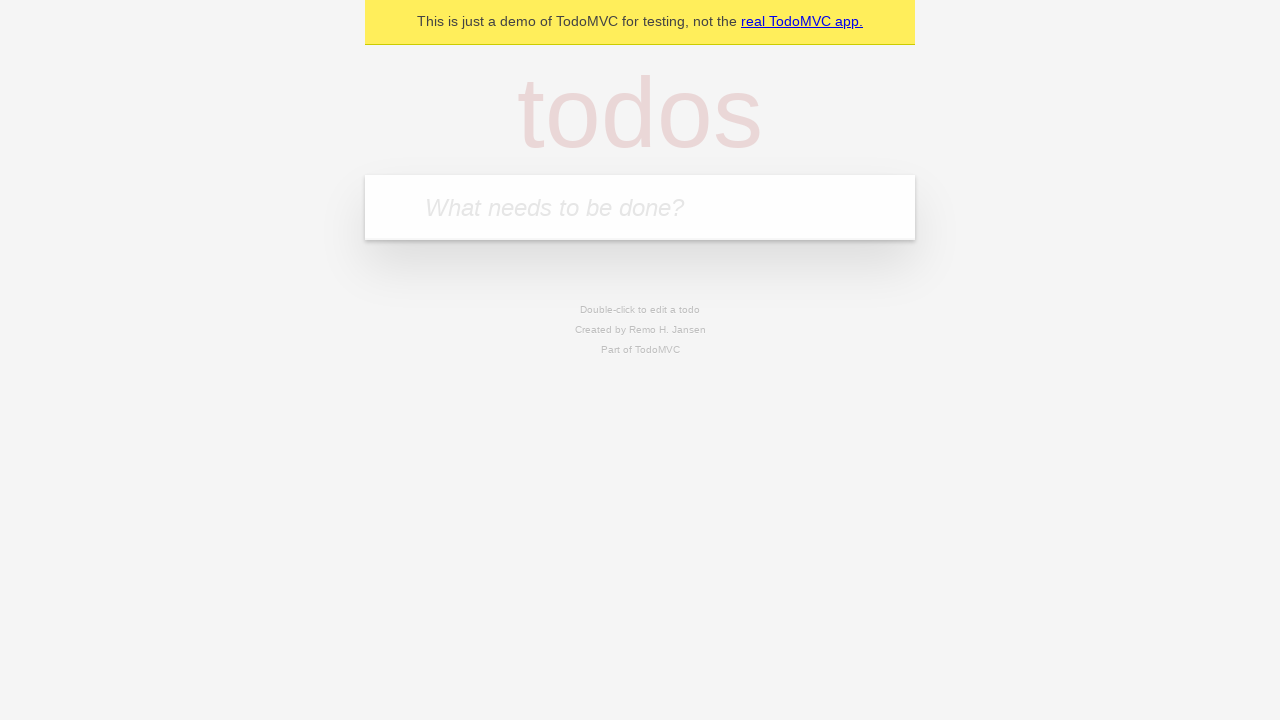

Filled todo input with 'buy some cheese' on internal:attr=[placeholder="What needs to be done?"i]
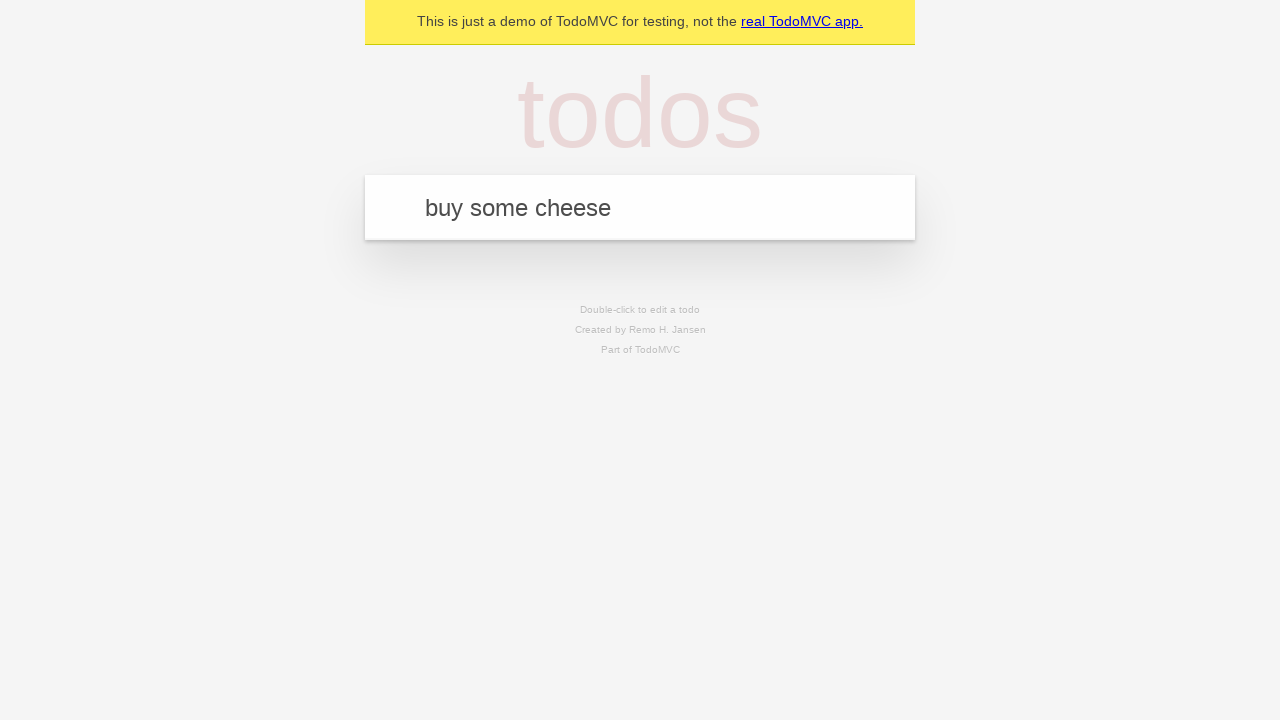

Pressed Enter to create todo item 'buy some cheese' on internal:attr=[placeholder="What needs to be done?"i]
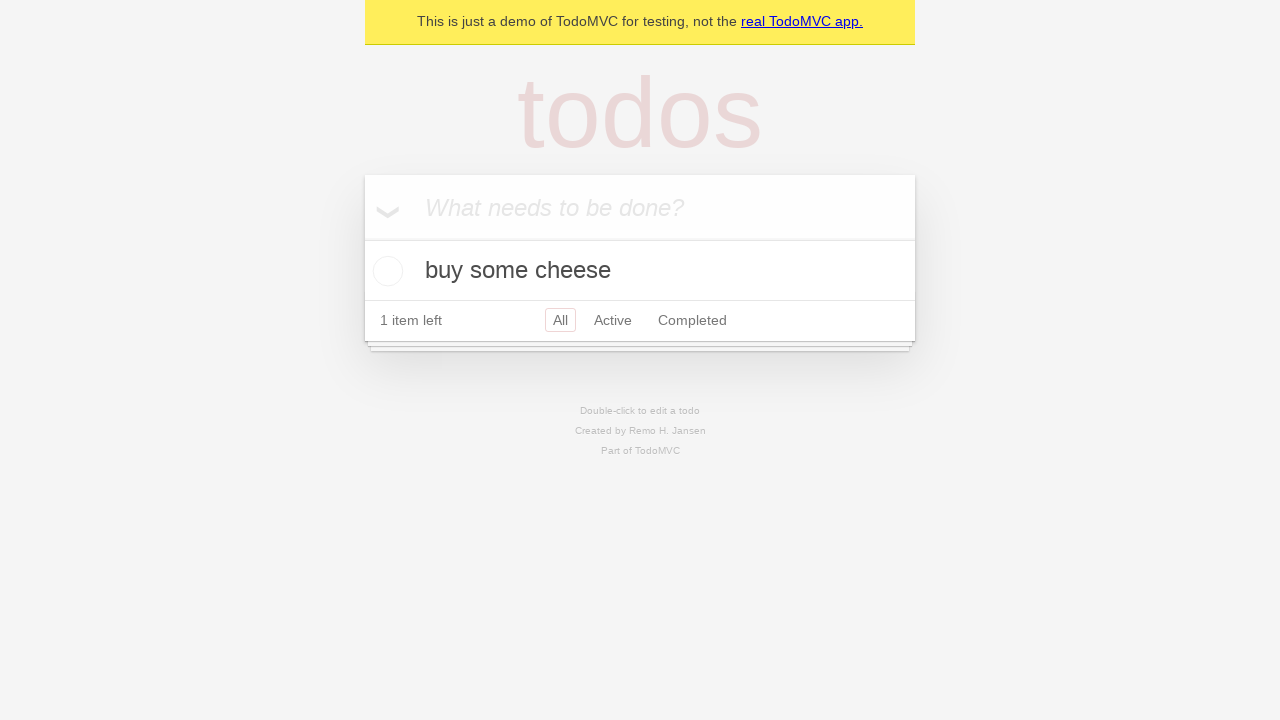

Filled todo input with 'feed the cat' on internal:attr=[placeholder="What needs to be done?"i]
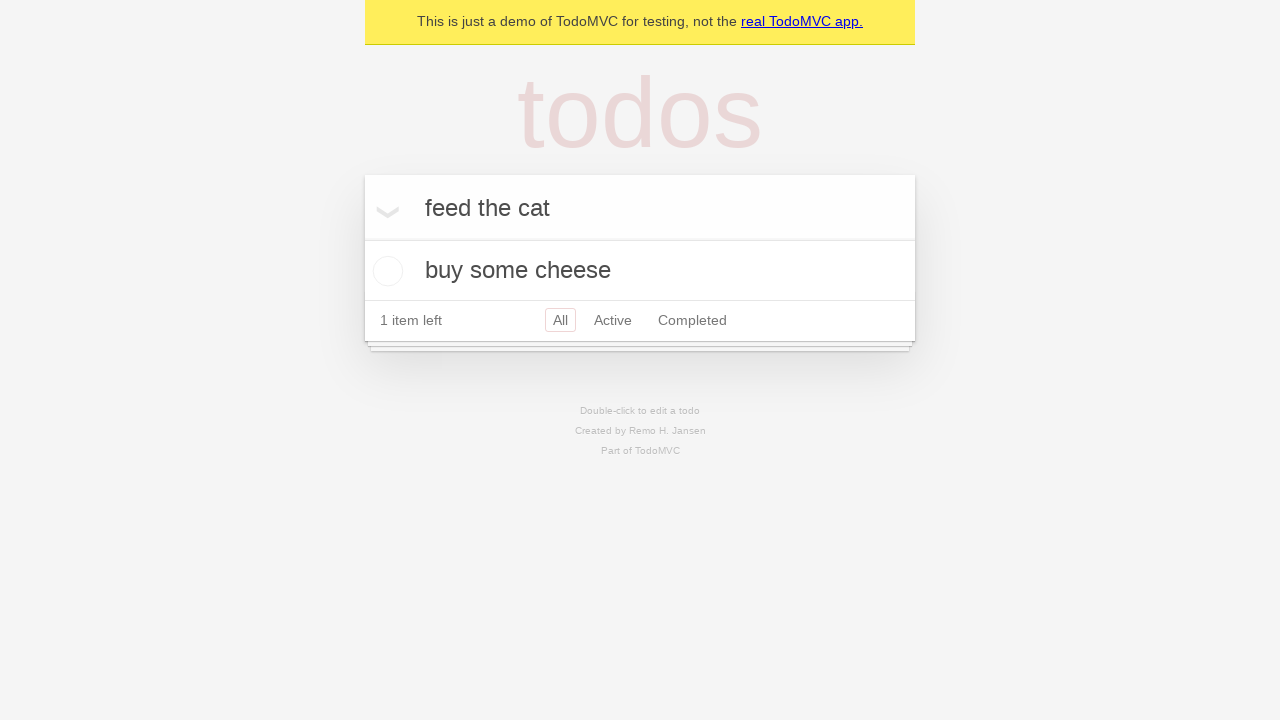

Pressed Enter to create todo item 'feed the cat' on internal:attr=[placeholder="What needs to be done?"i]
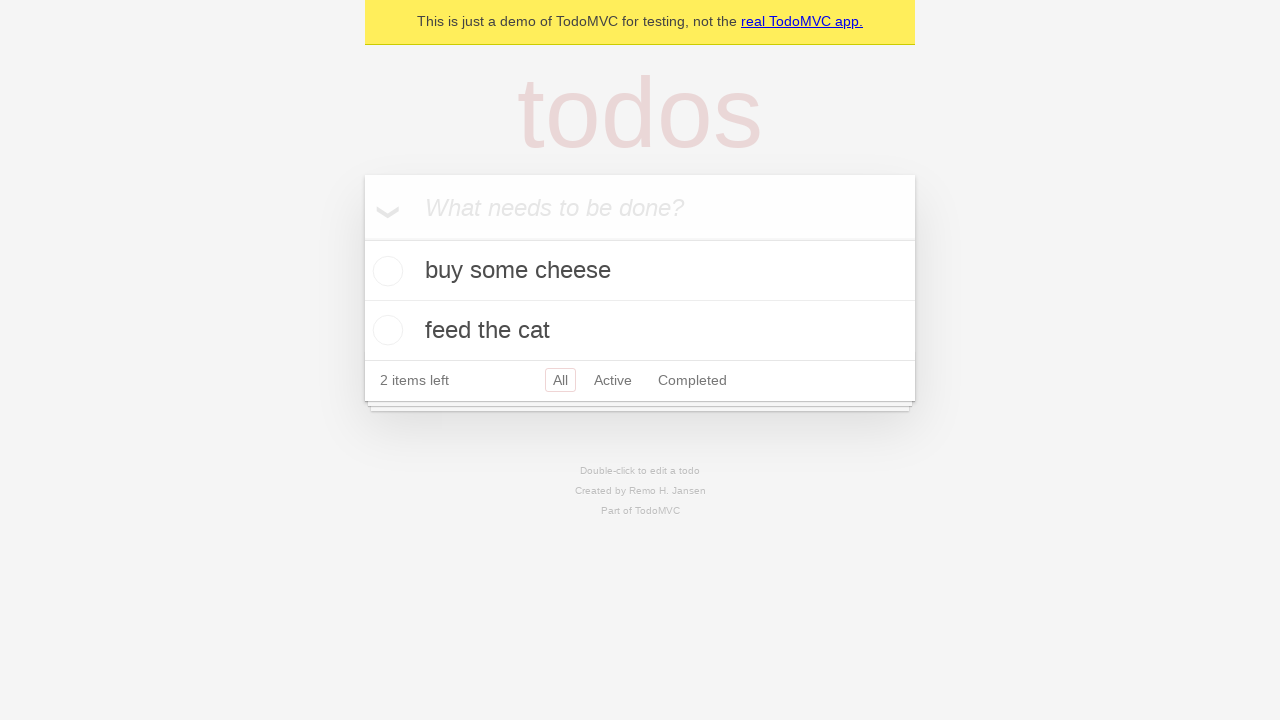

Filled todo input with 'book a doctors appointment' on internal:attr=[placeholder="What needs to be done?"i]
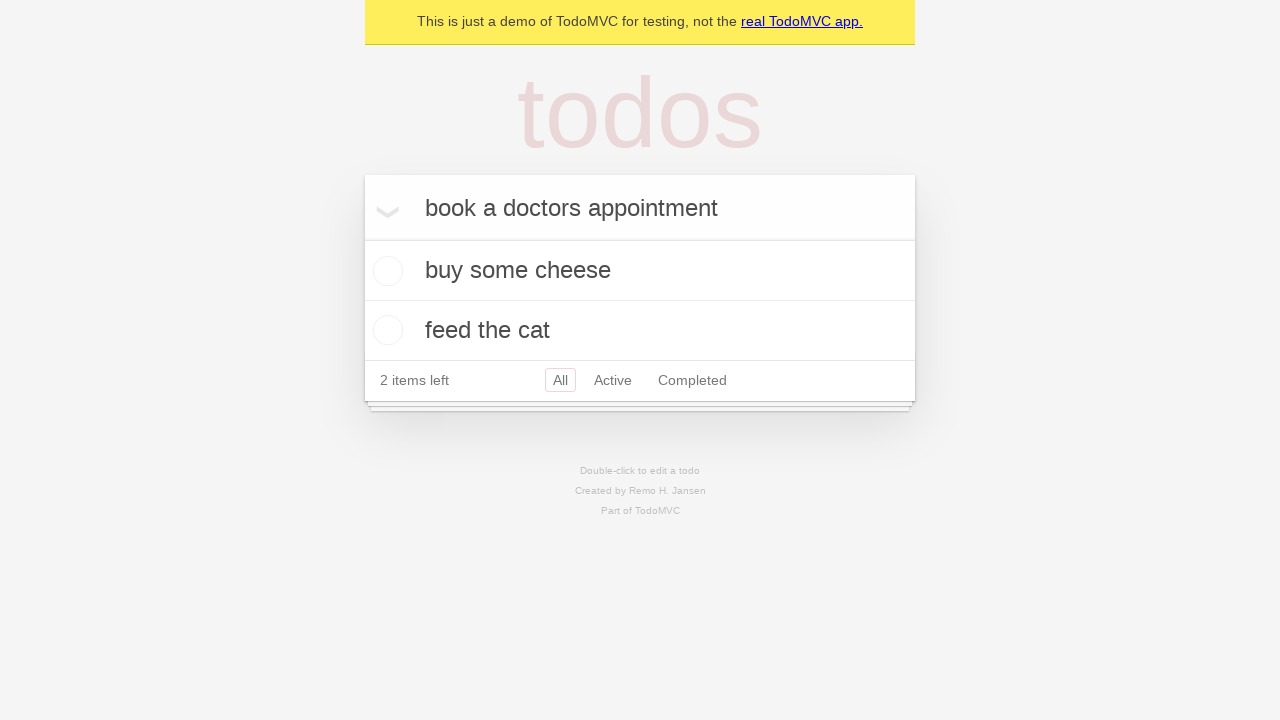

Pressed Enter to create todo item 'book a doctors appointment' on internal:attr=[placeholder="What needs to be done?"i]
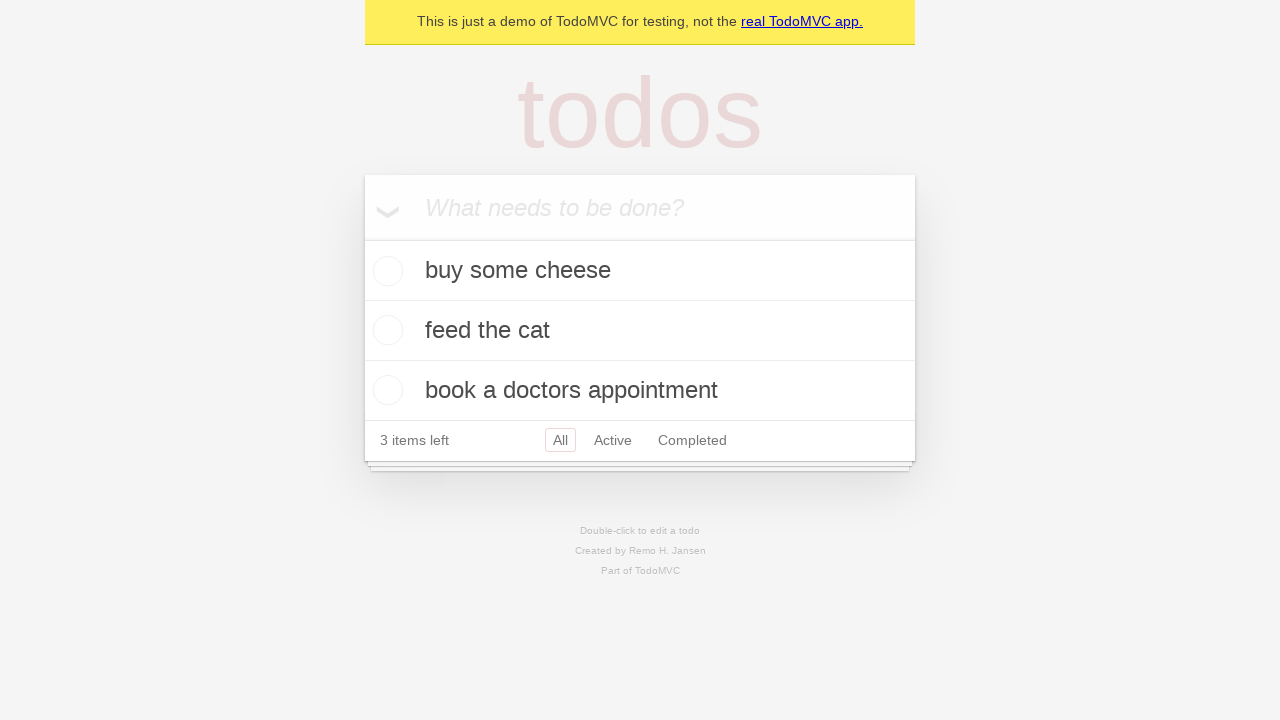

Waited for all 3 todo items to be created
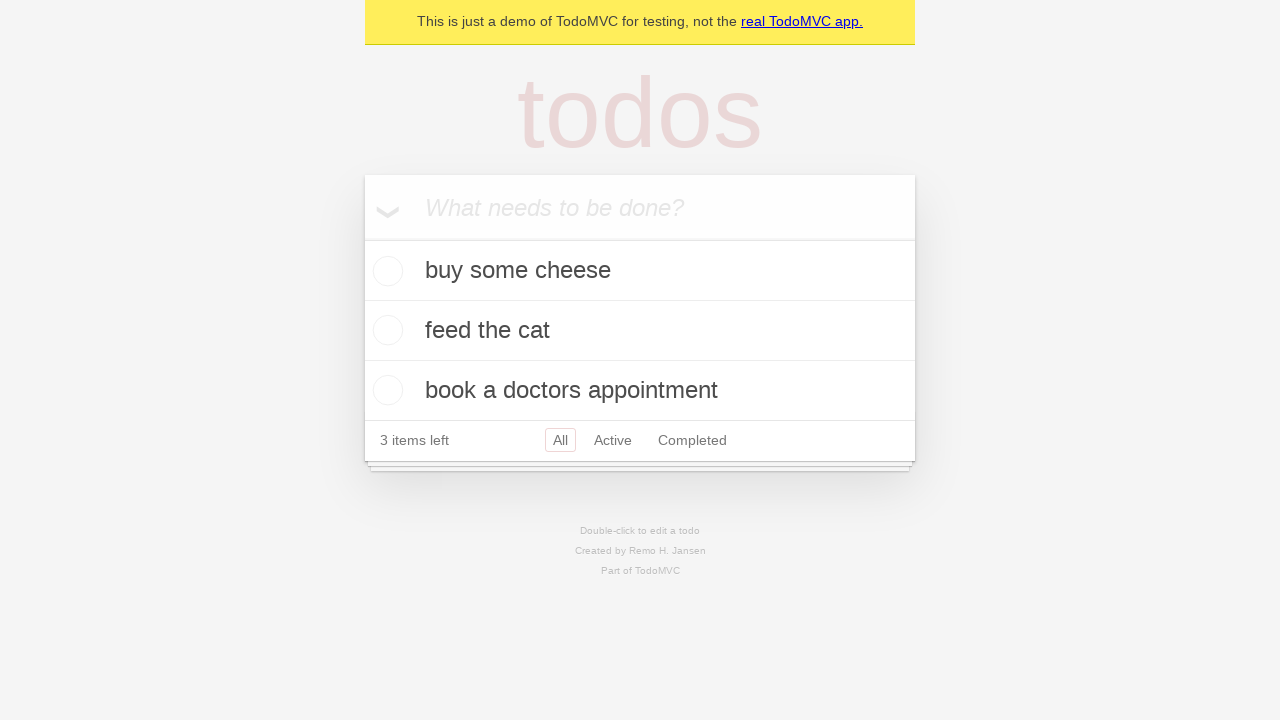

Clicked 'Mark all as complete' checkbox at (362, 238) on internal:label="Mark all as complete"i
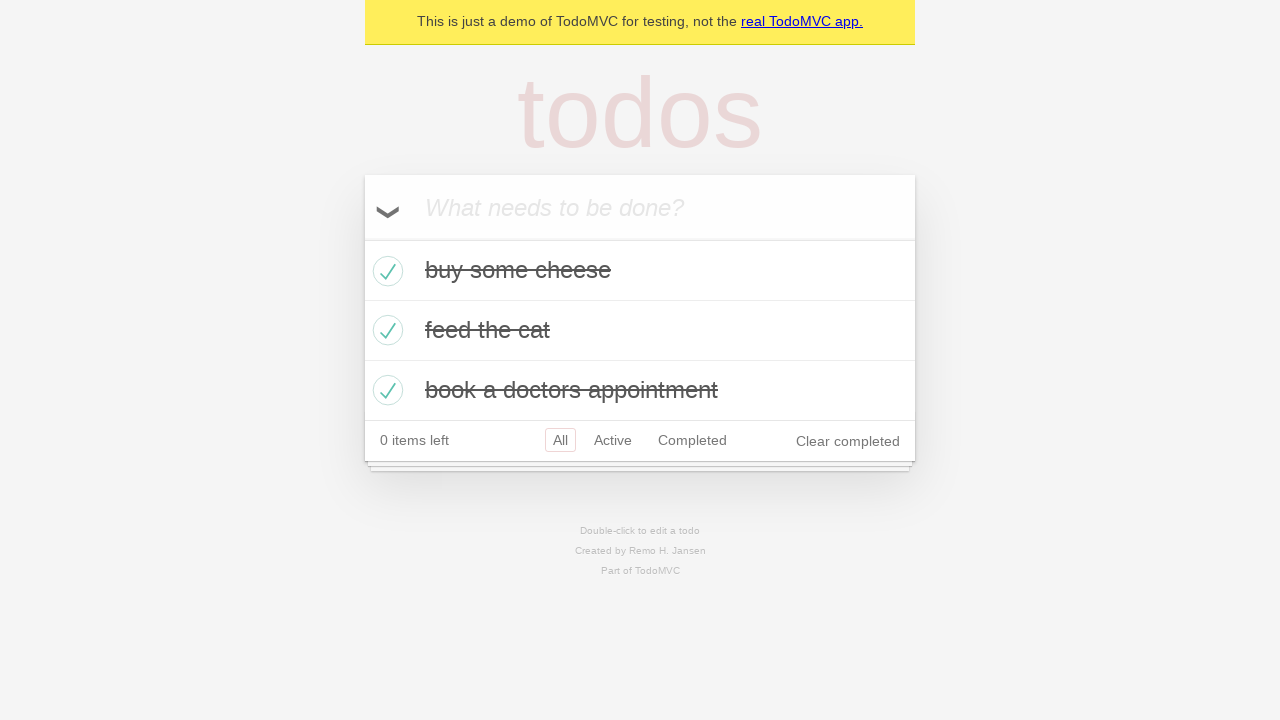

Verified all todo items are marked as completed
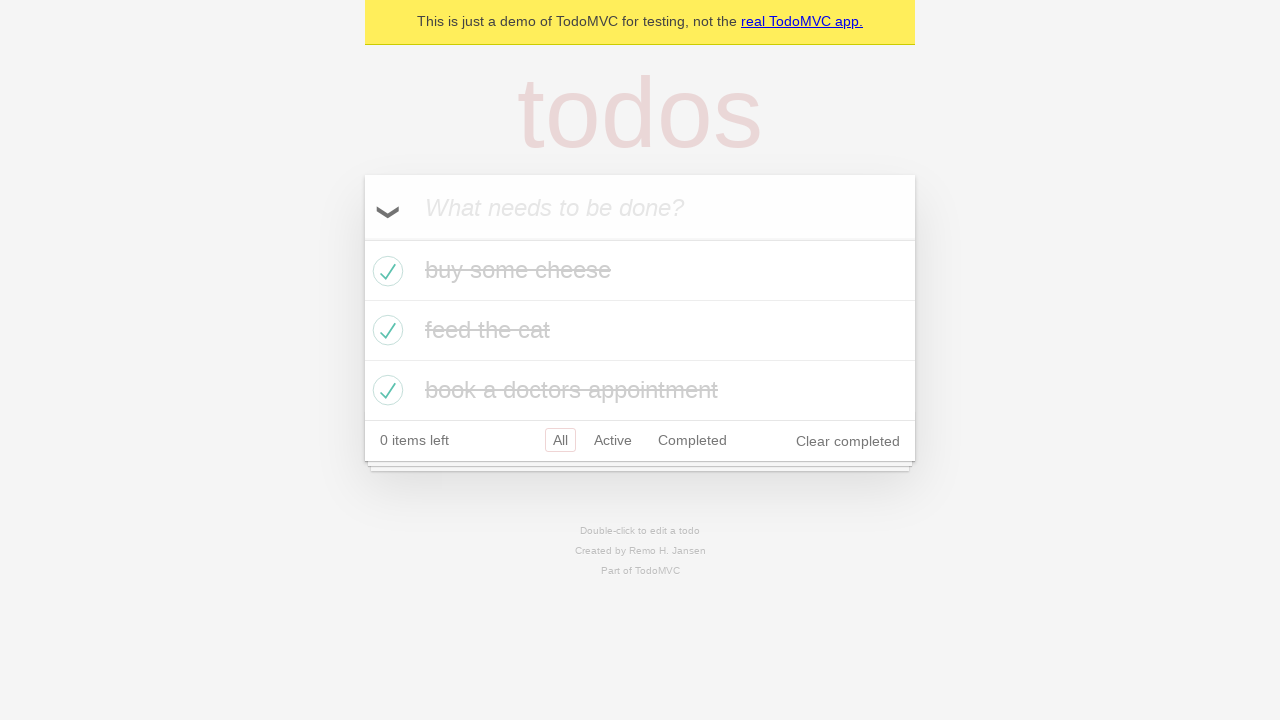

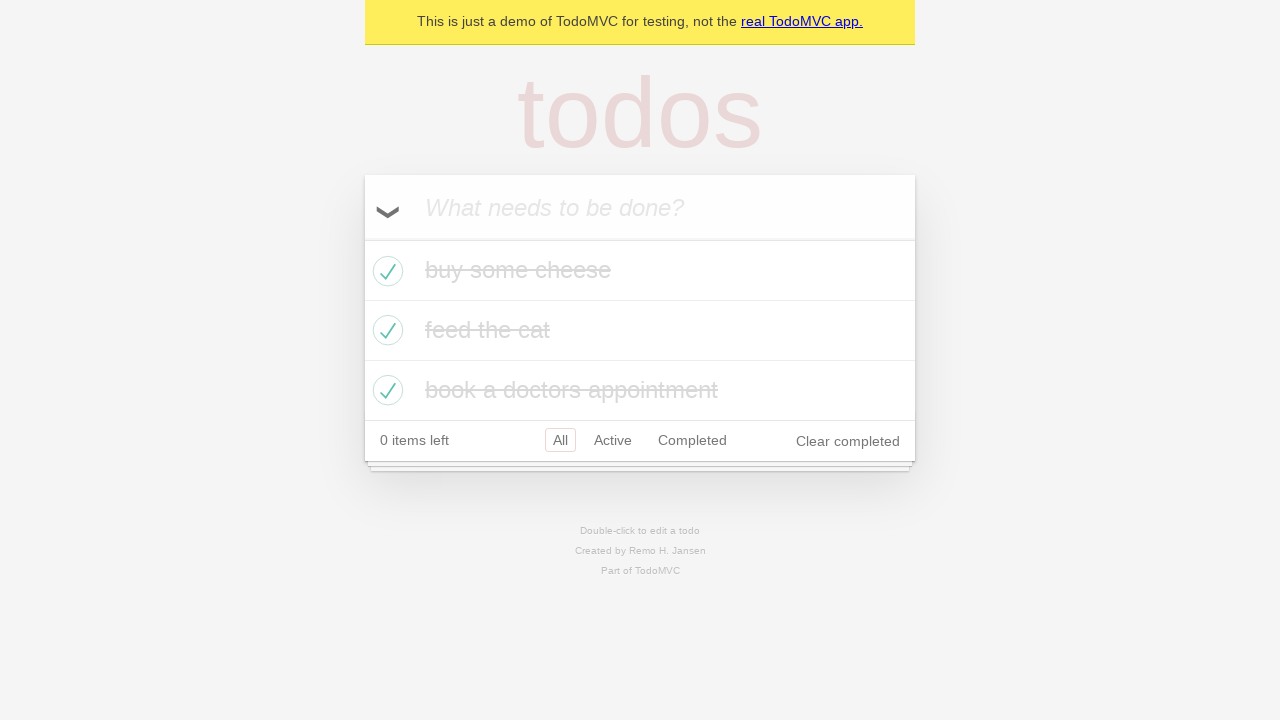